Tests that clicking the JS Alert button triggers an alert with the expected text message

Starting URL: http://the-internet.herokuapp.com/javascript_alerts

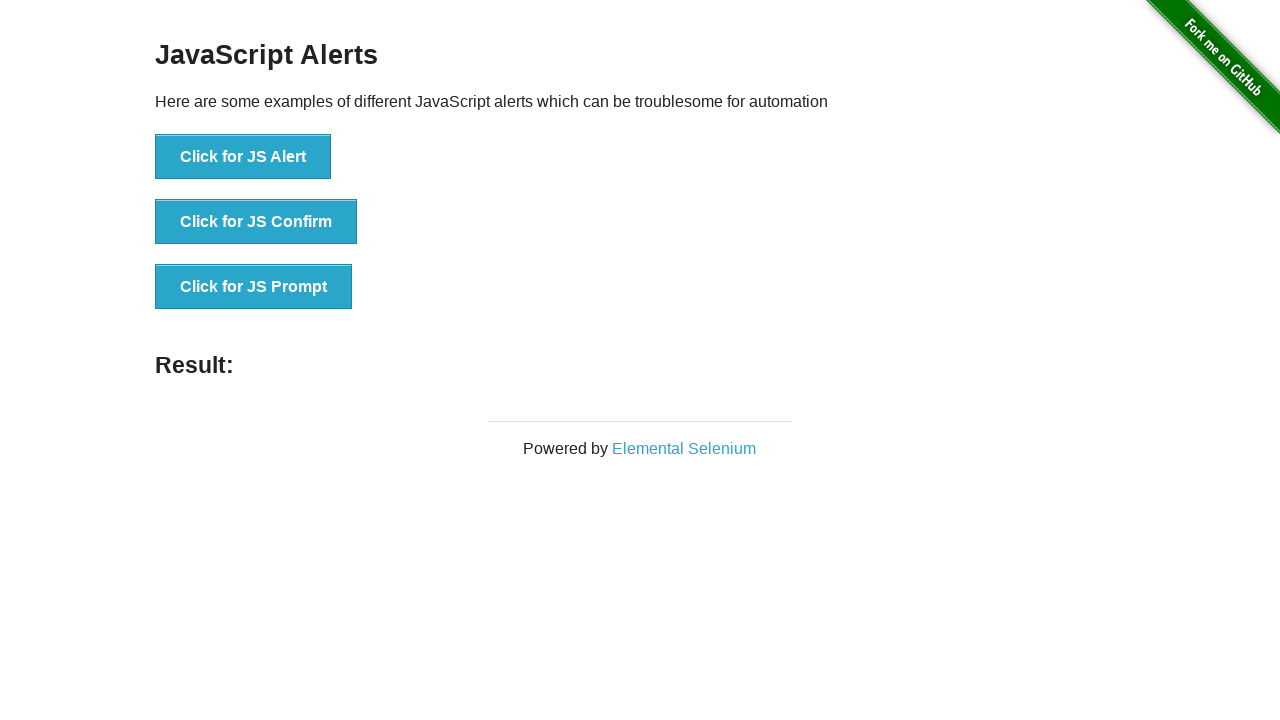

Clicked the JS Alert button at (243, 157) on button[onclick='jsAlert()']
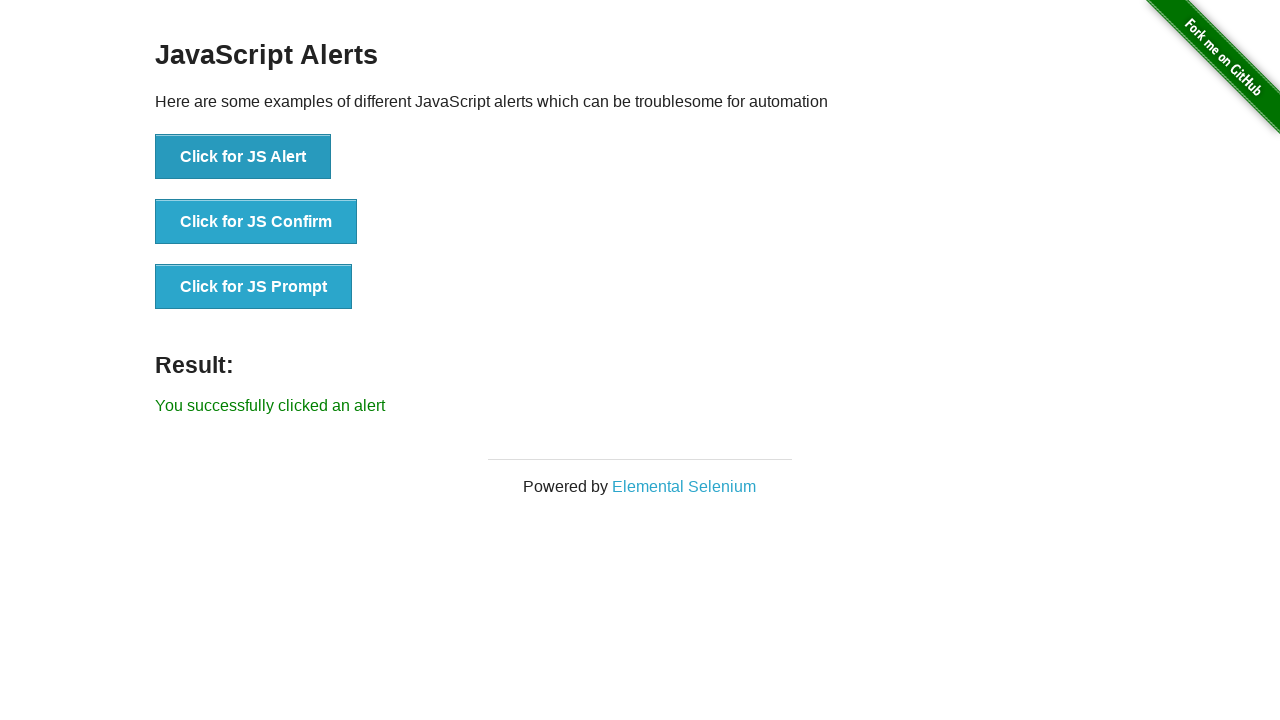

Set up dialog event handler
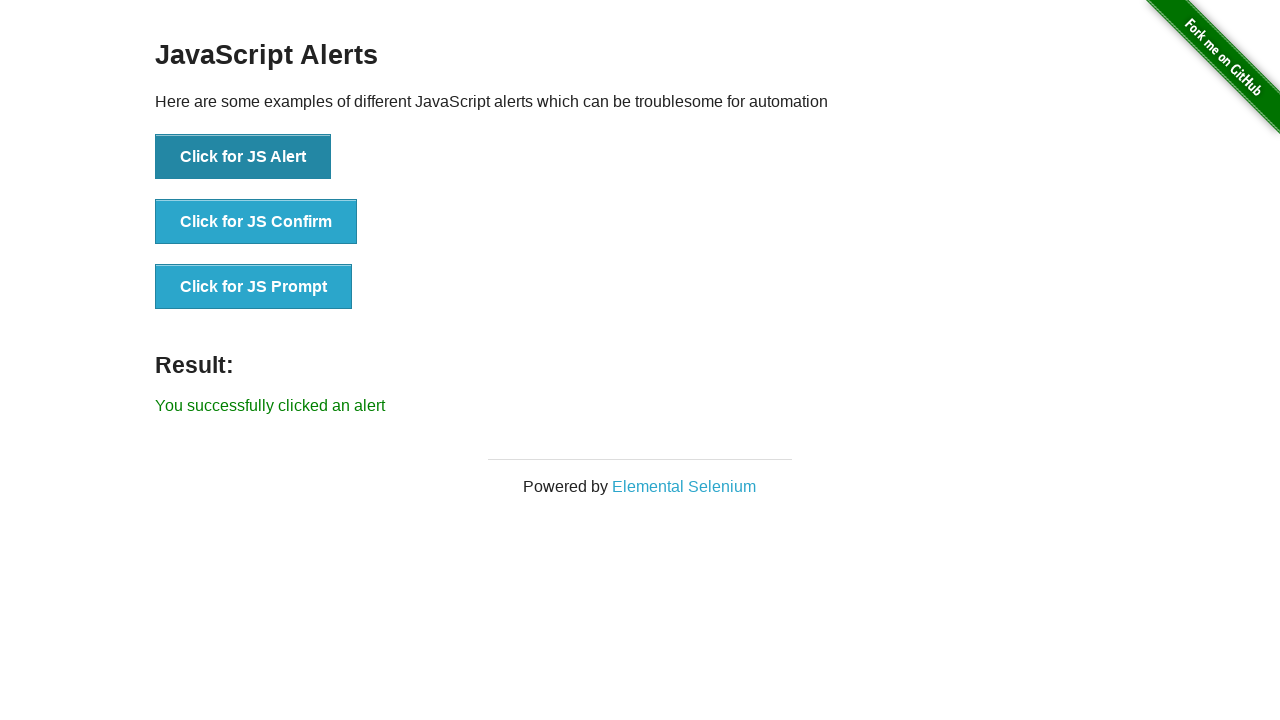

Clicked the JS Alert button again to trigger alert with handler active at (243, 157) on button[onclick='jsAlert()']
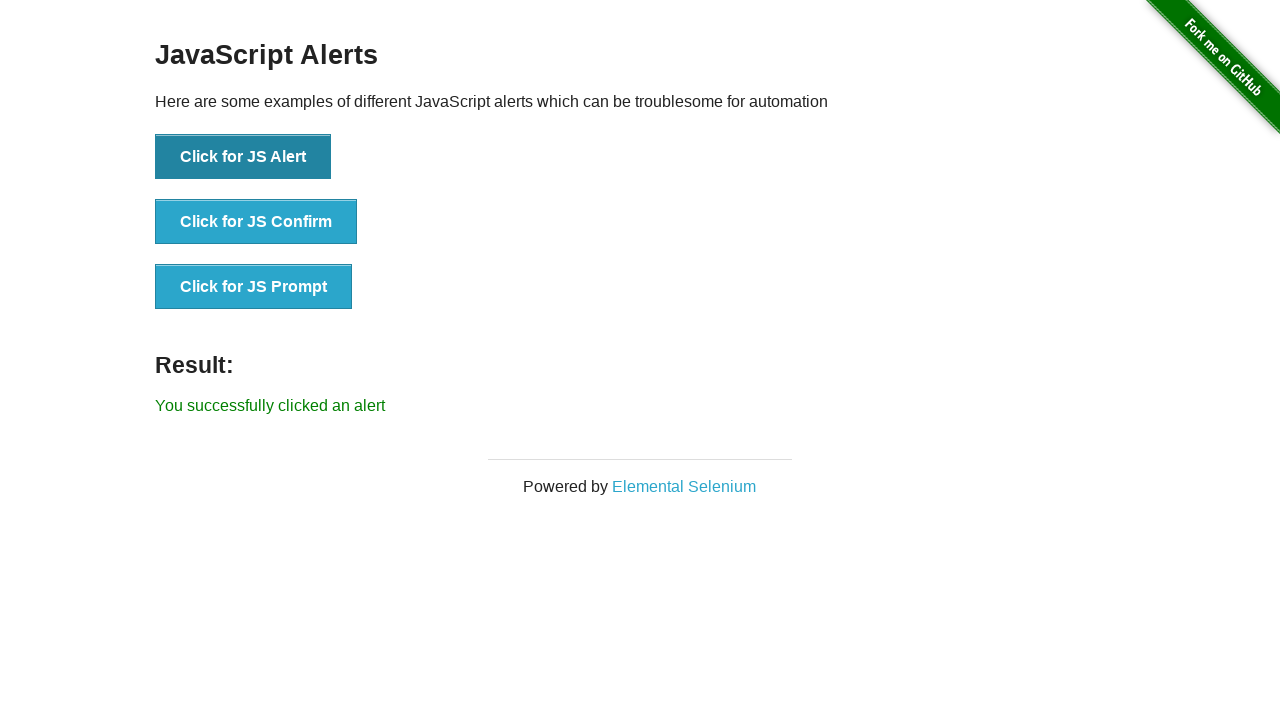

Waited 500ms for dialog to be handled
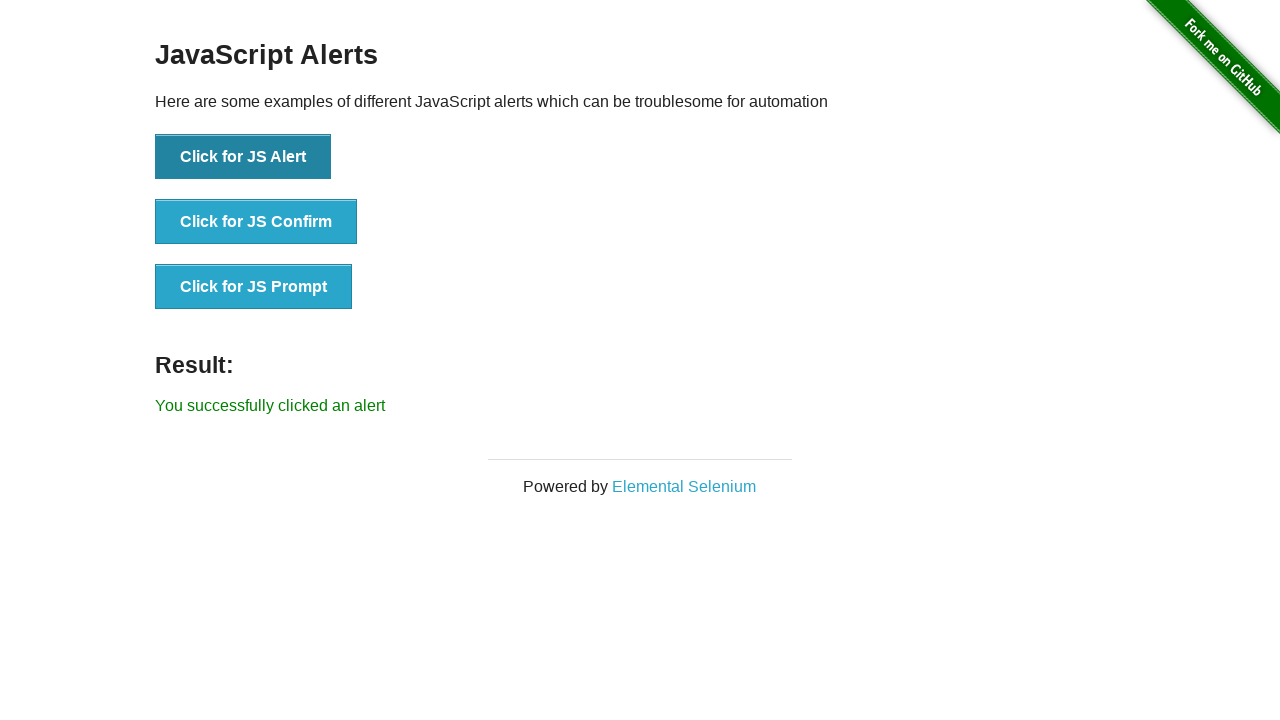

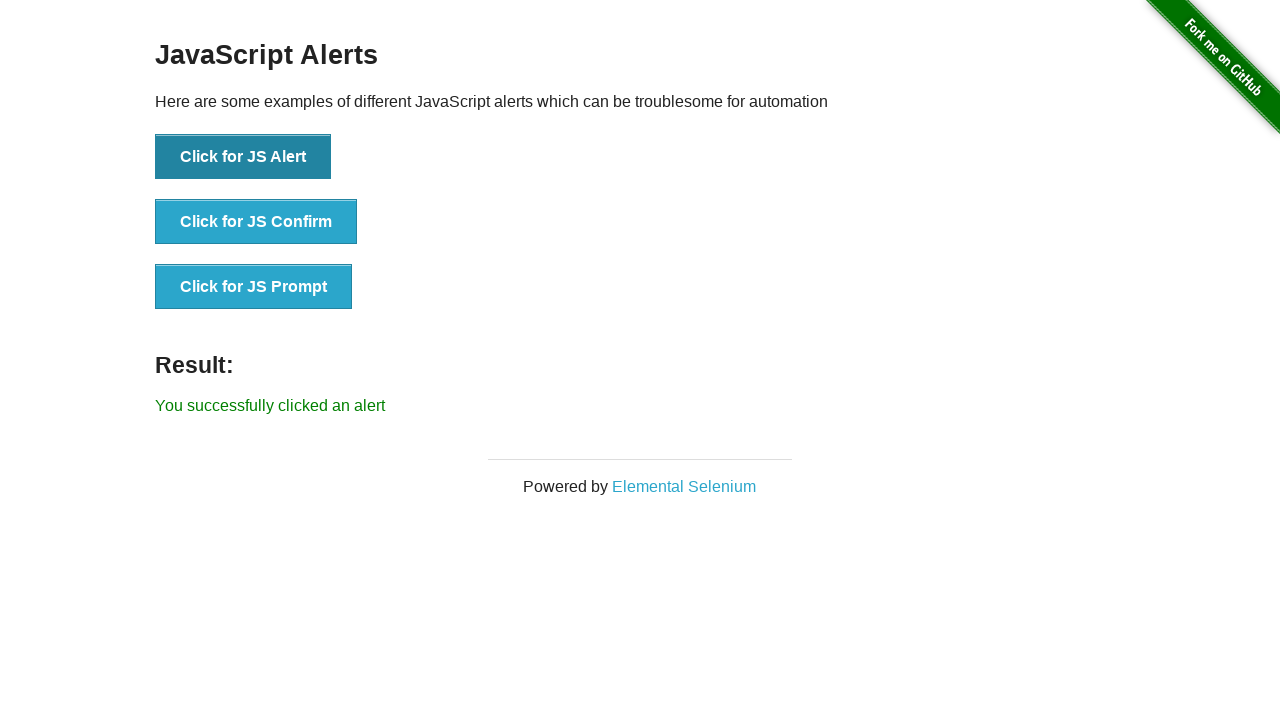